Tests checkbox functionality by locating two checkboxes and ensuring both are selected, clicking them if they are not already selected.

Starting URL: https://the-internet.herokuapp.com/checkboxes

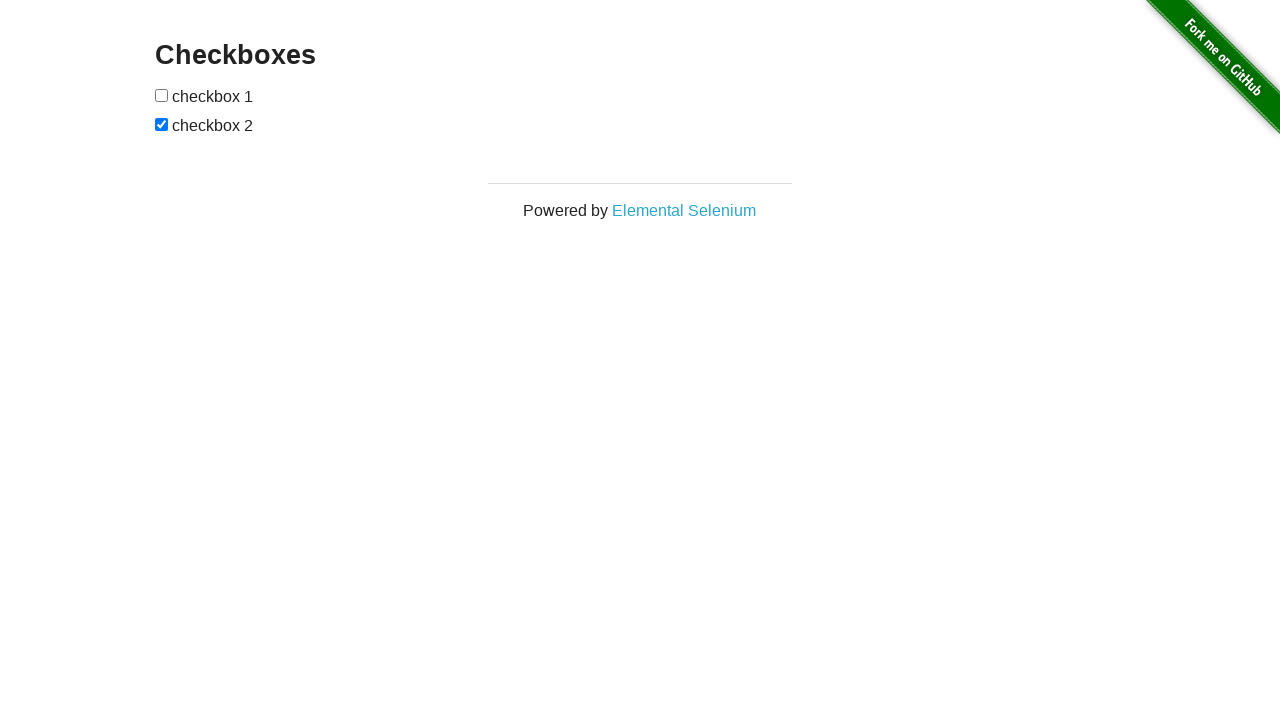

Located first checkbox element
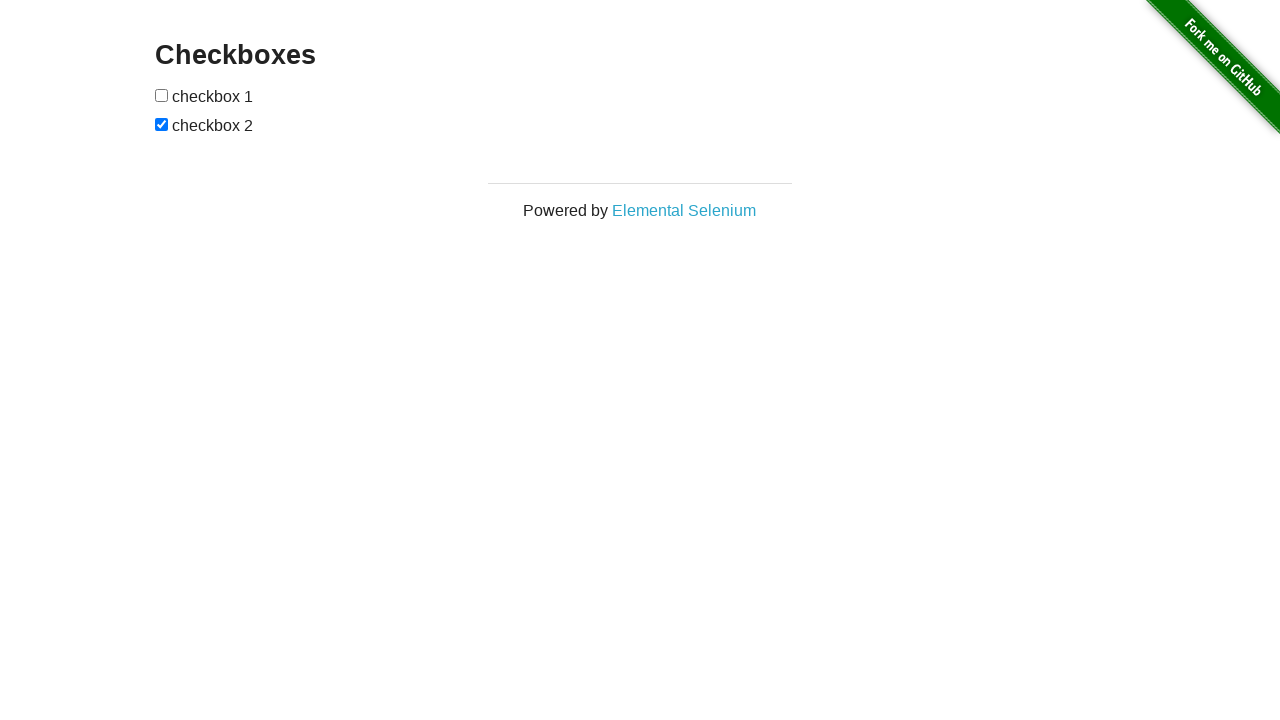

Located second checkbox element
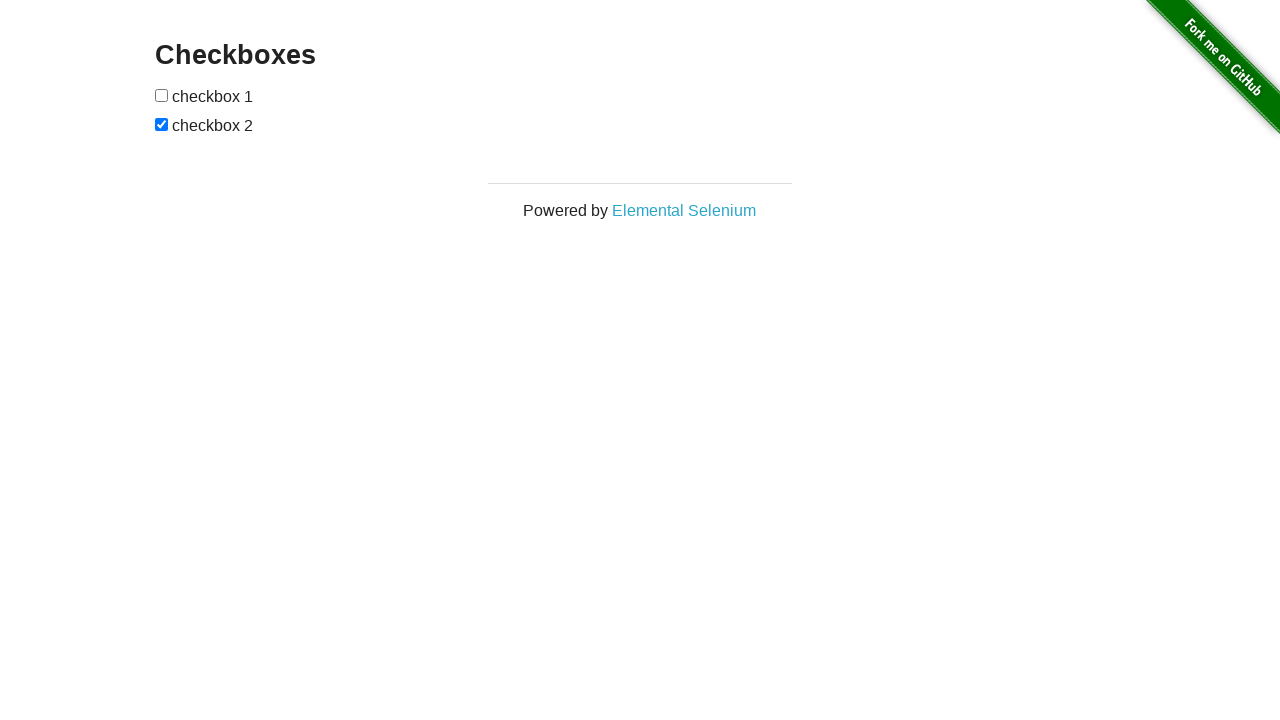

Checked first checkbox status - not selected
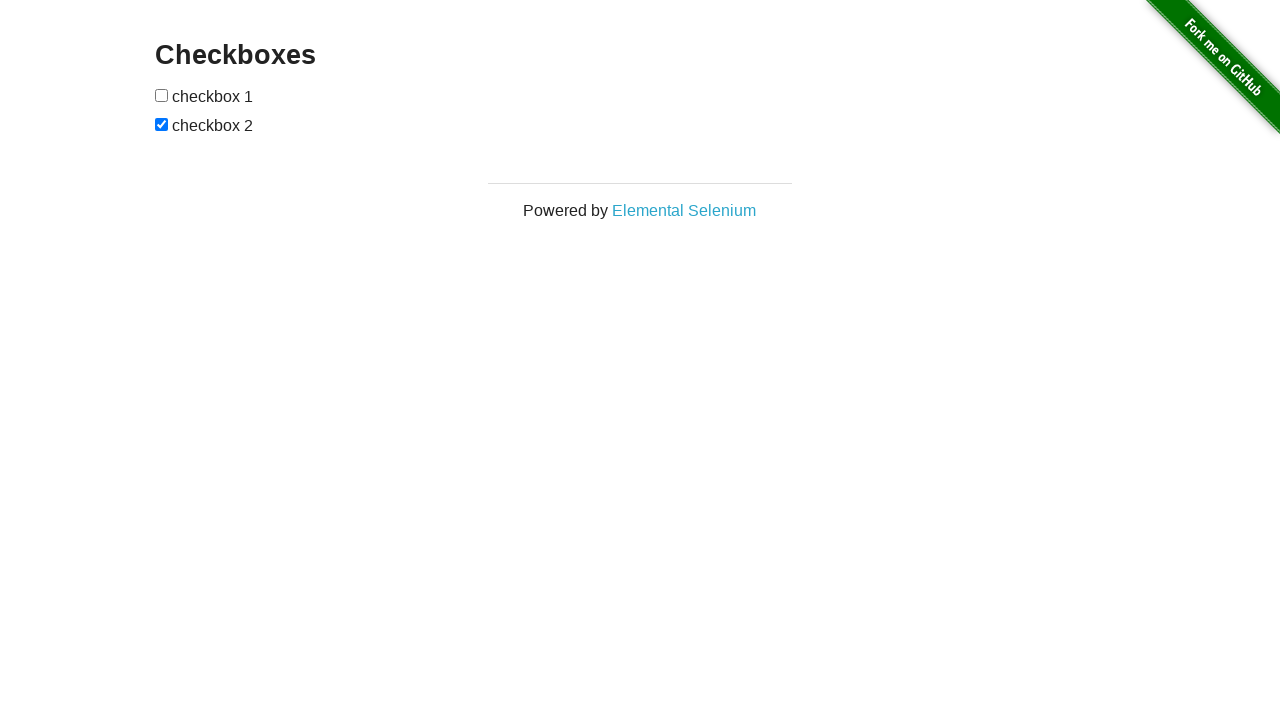

Clicked first checkbox to select it at (162, 95) on (//input[@type='checkbox'])[1]
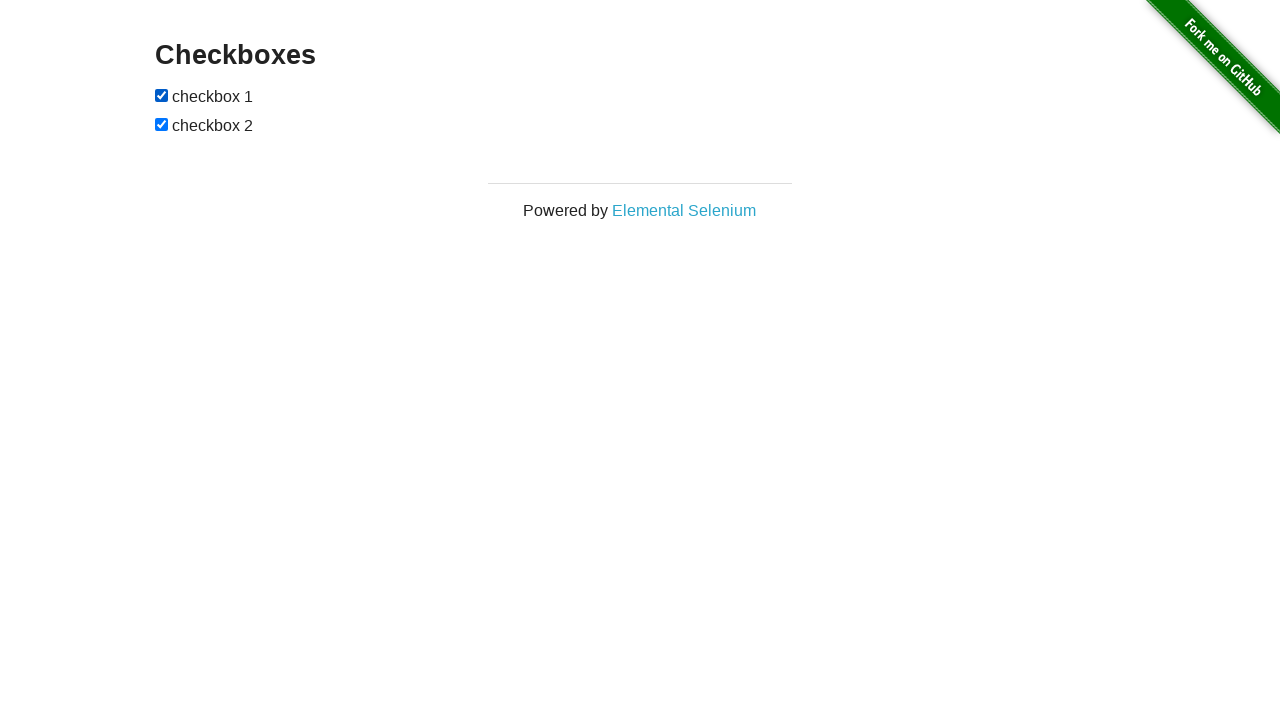

Verified first checkbox is selected
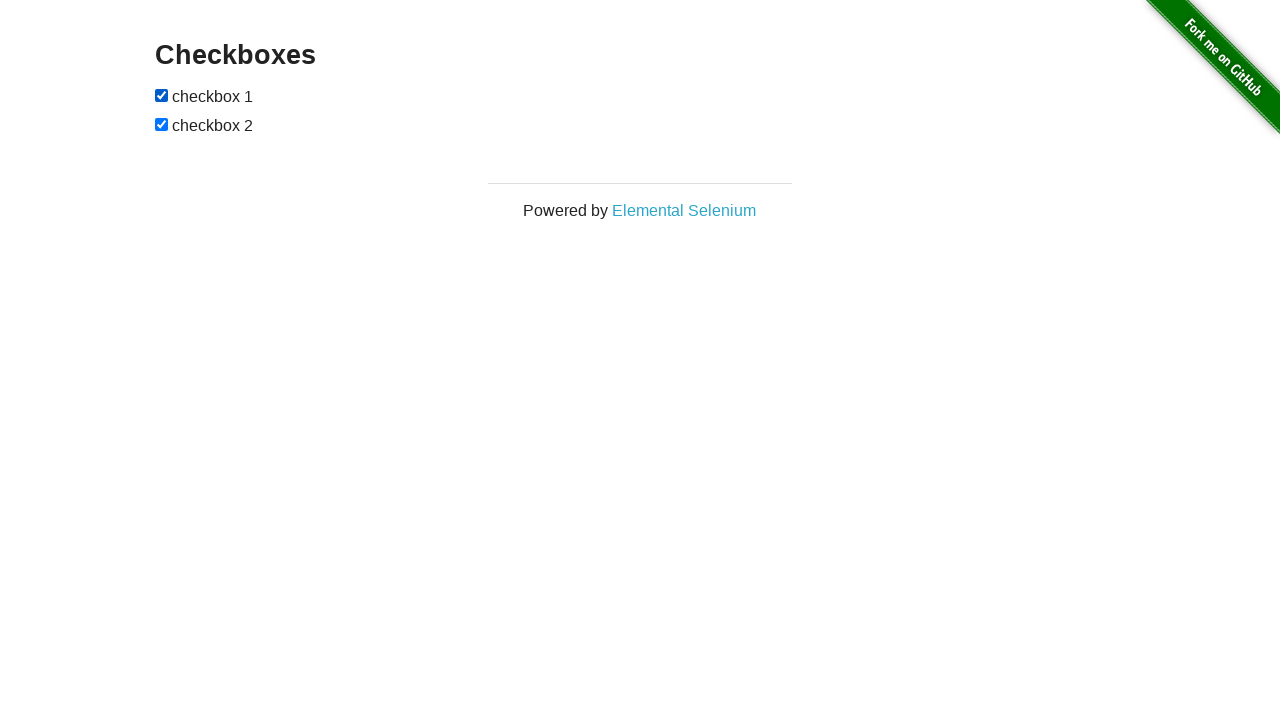

Checked second checkbox status - already selected
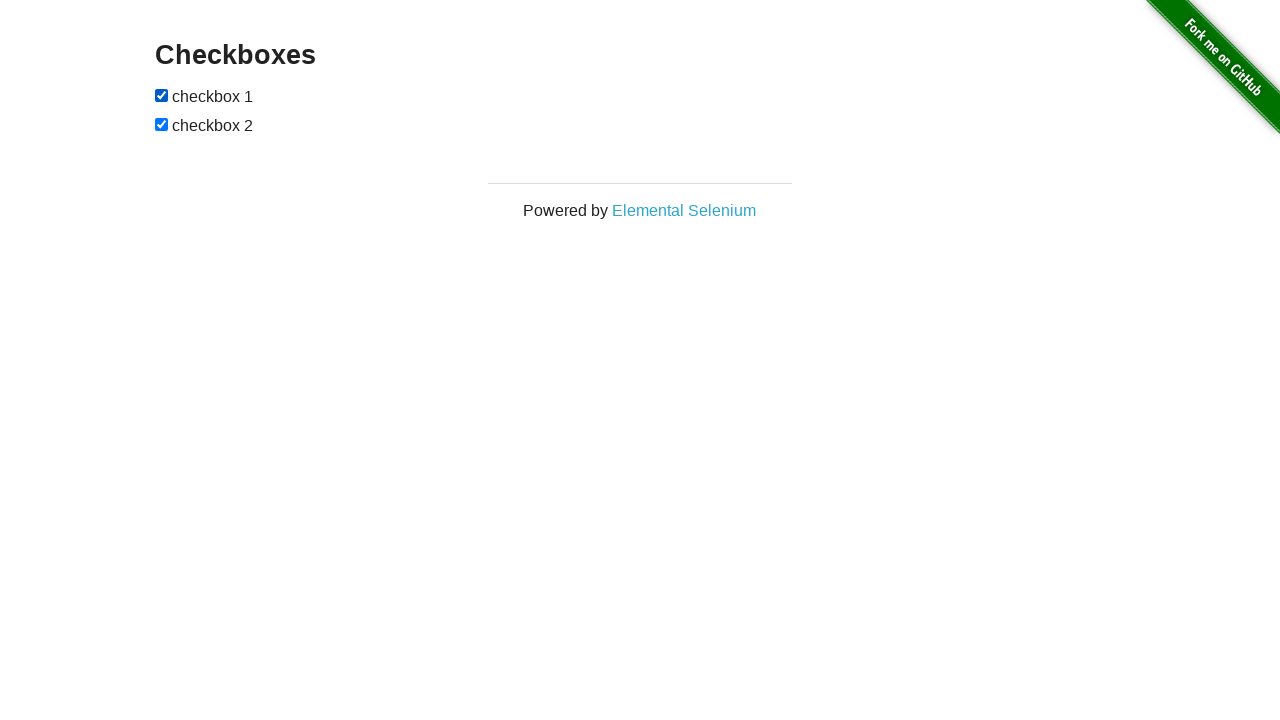

Verified second checkbox is selected
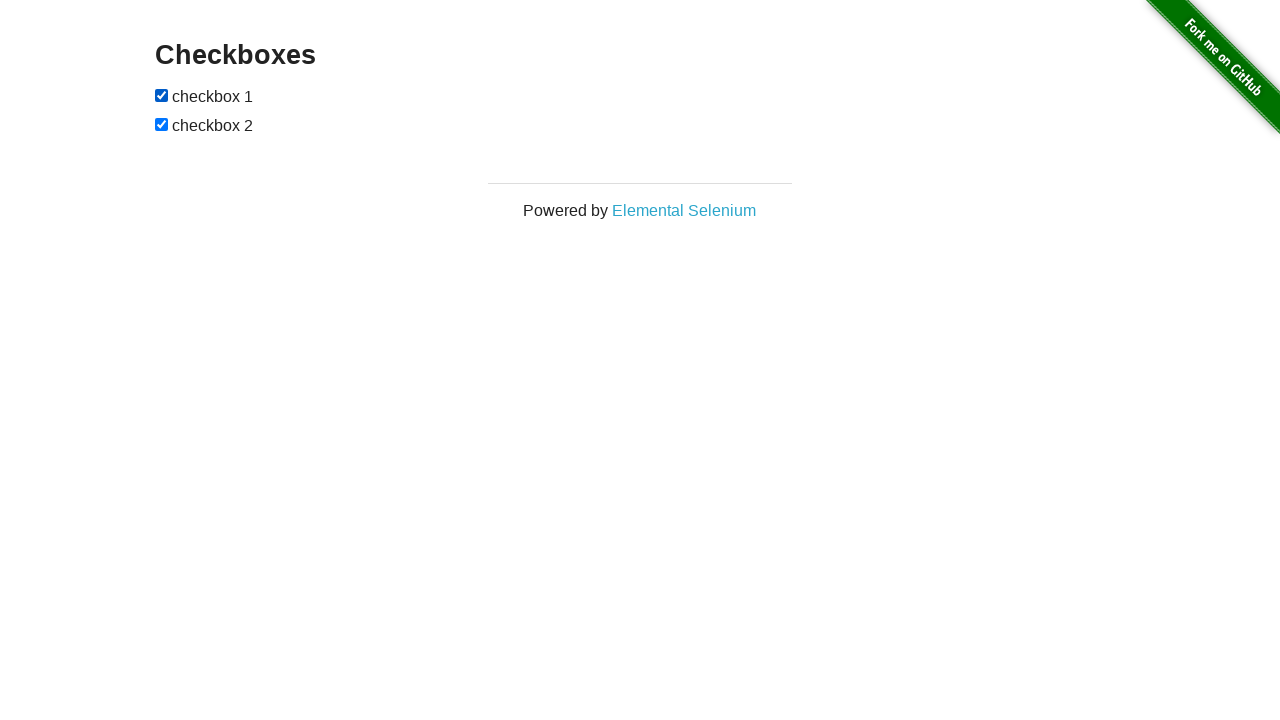

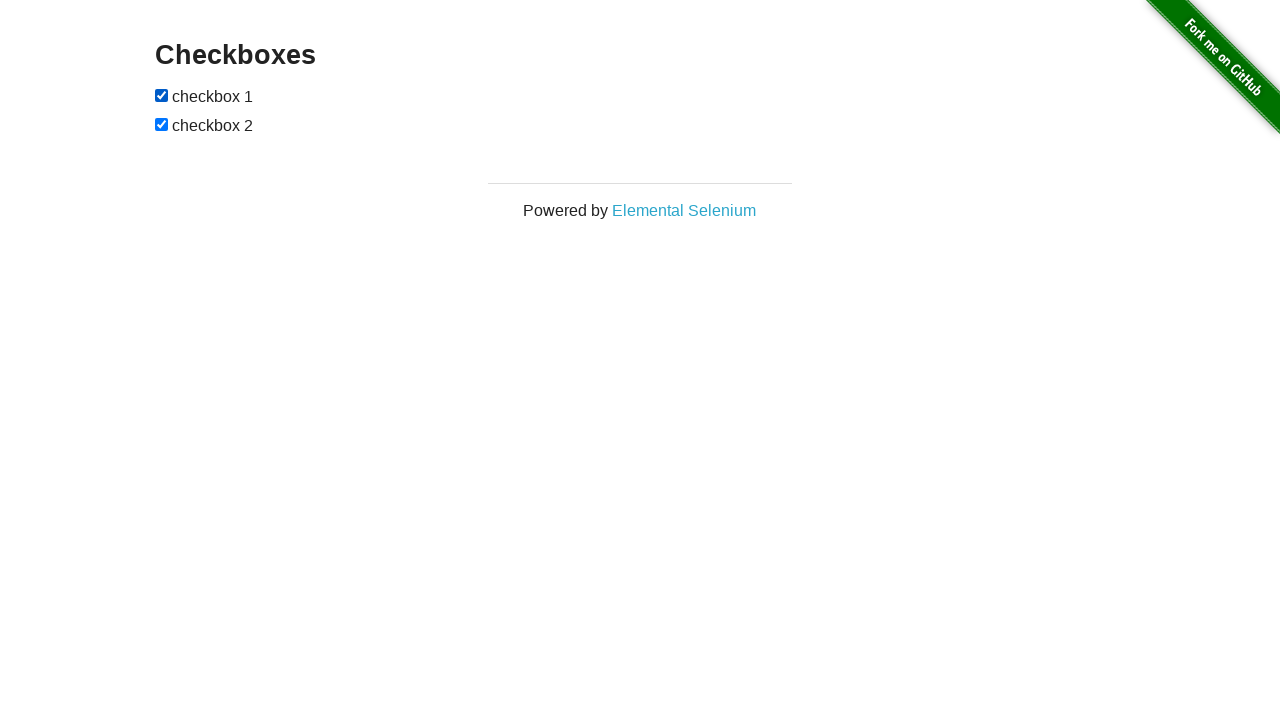